Tests a math captcha functionality by extracting numbers from the captcha text, calculating the sum, and entering the result to verify the calculation

Starting URL: https://www.jqueryscript.net/demo/Simple-Math-Captcha-Plugin-for-jQuery-ebcaptcha/demo/

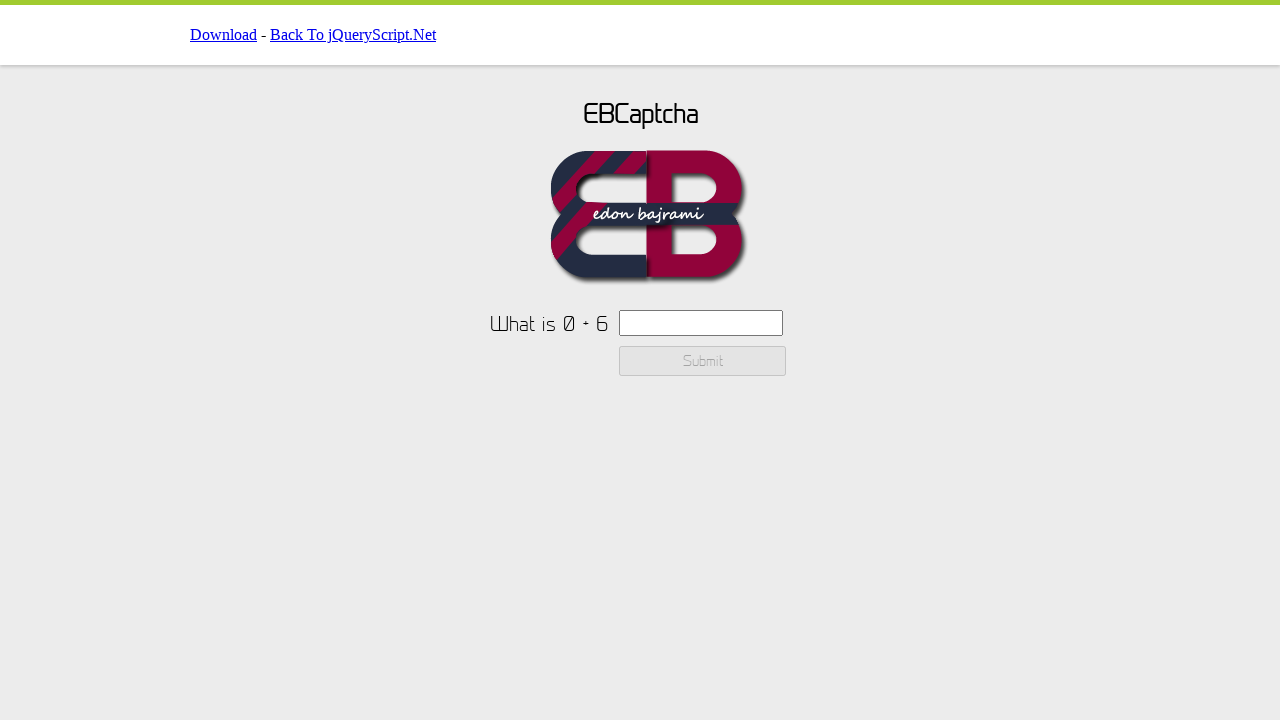

Extracted captcha text containing math problem
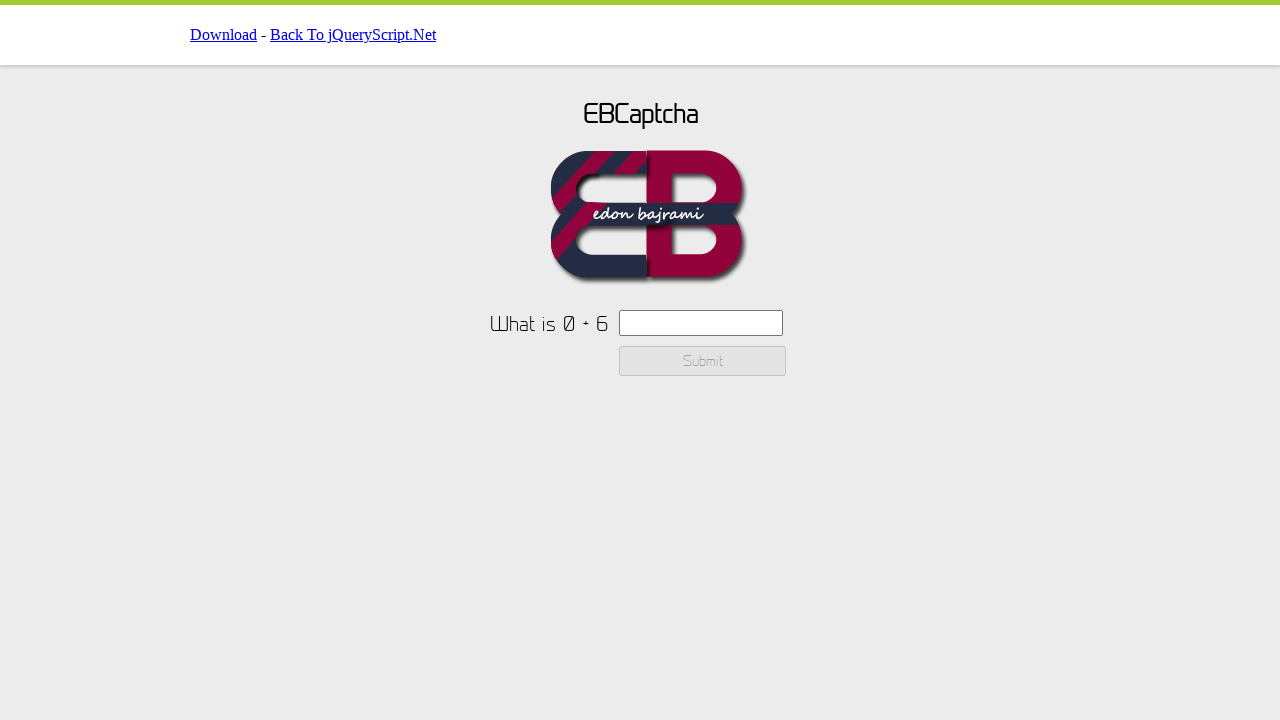

Extracted numbers from captcha: 0 and 6
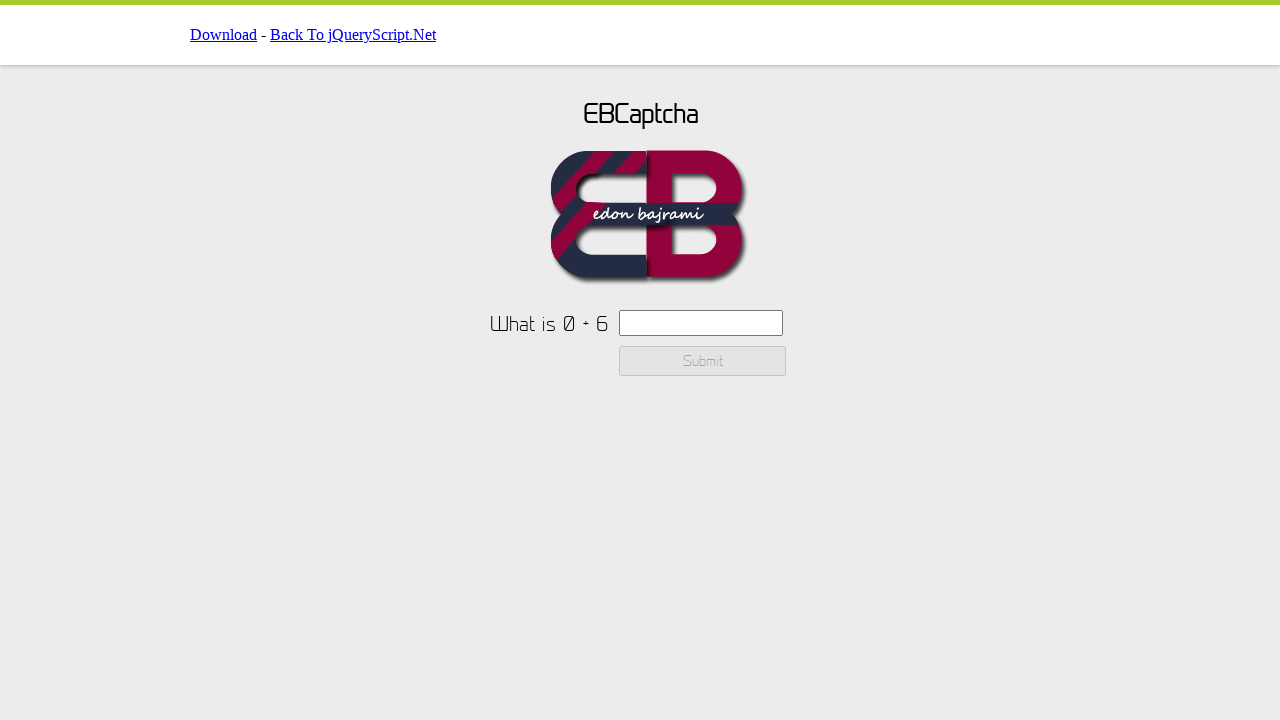

Calculated sum of 0 + 6 = 6
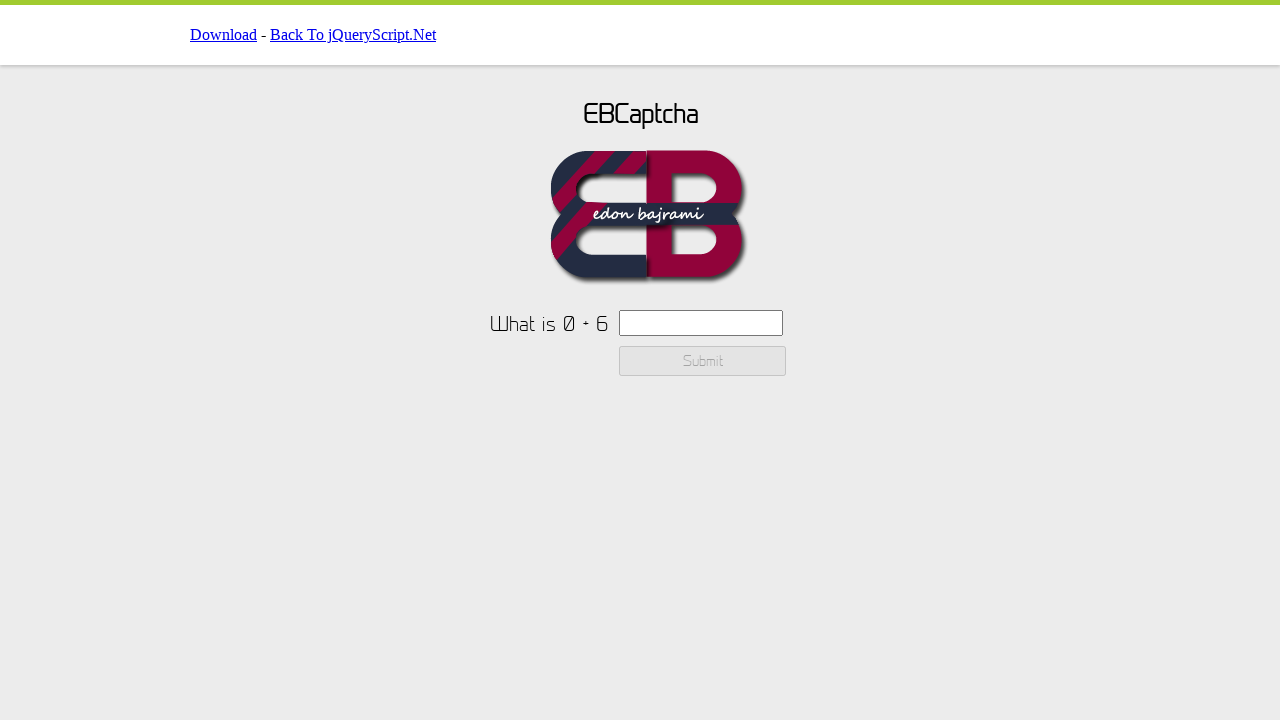

Filled captcha input field with calculated result: 6 on #ebcaptchainput
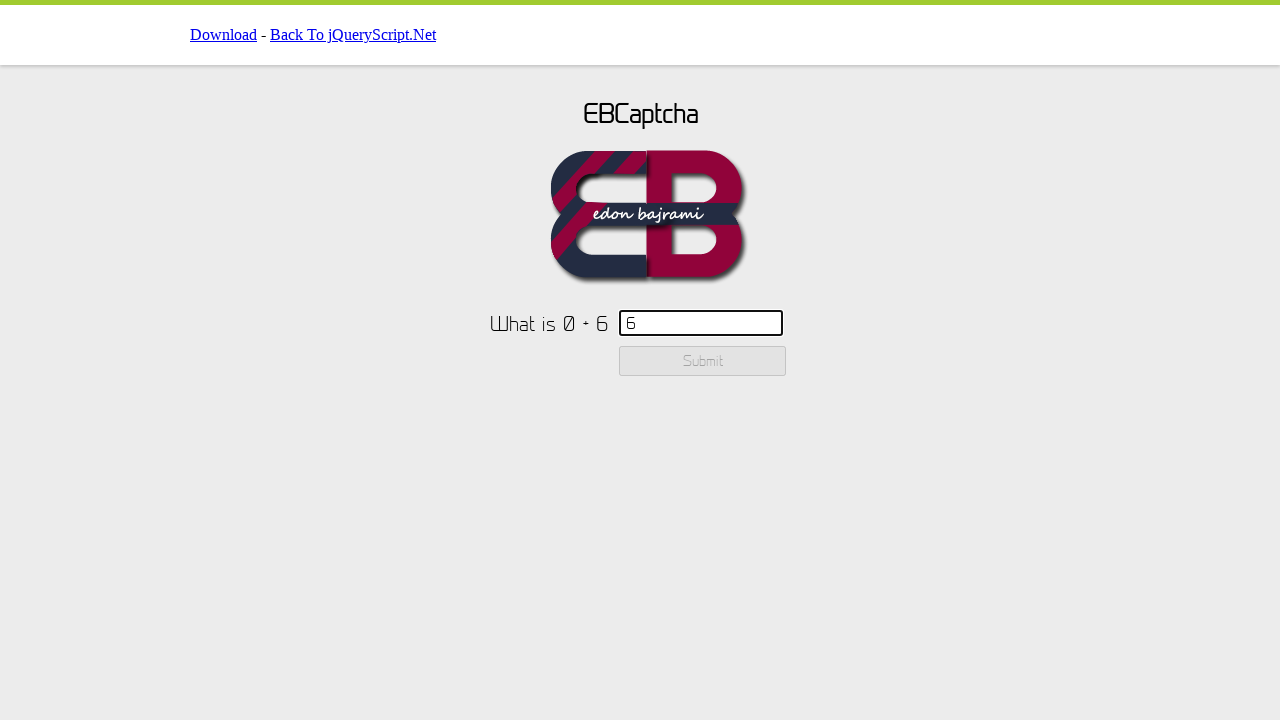

Checked if verify button is enabled: False
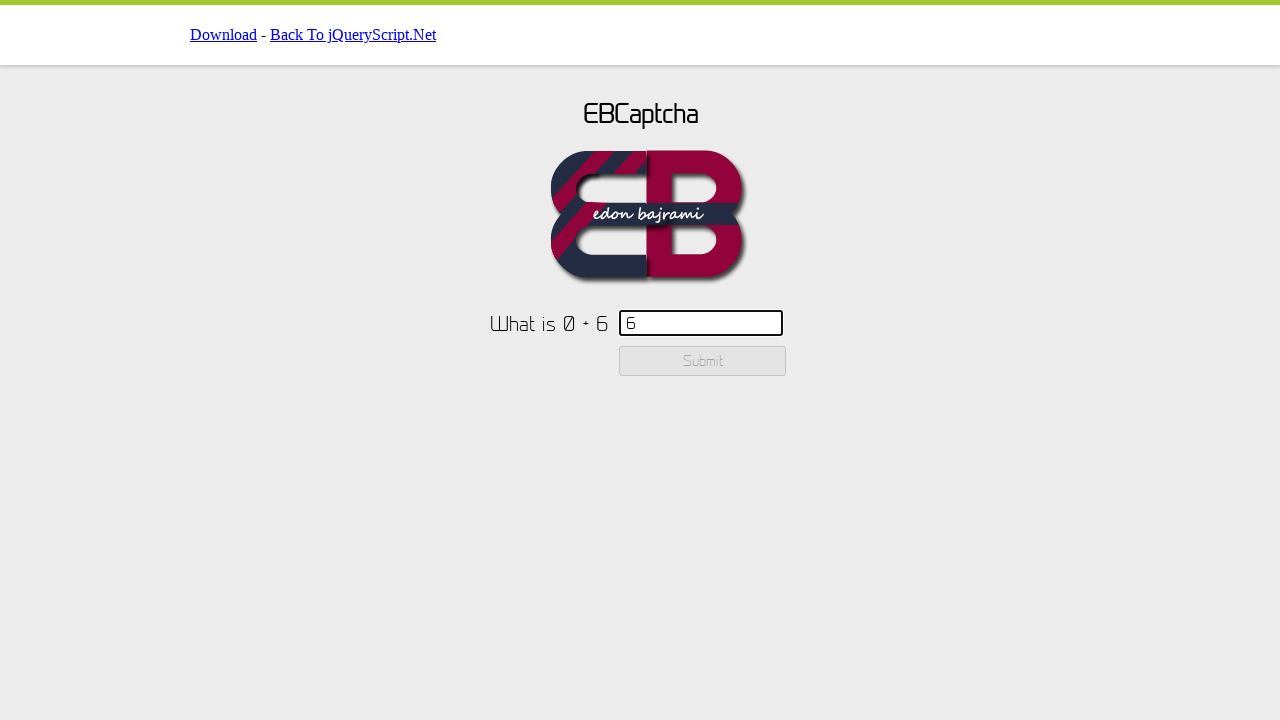

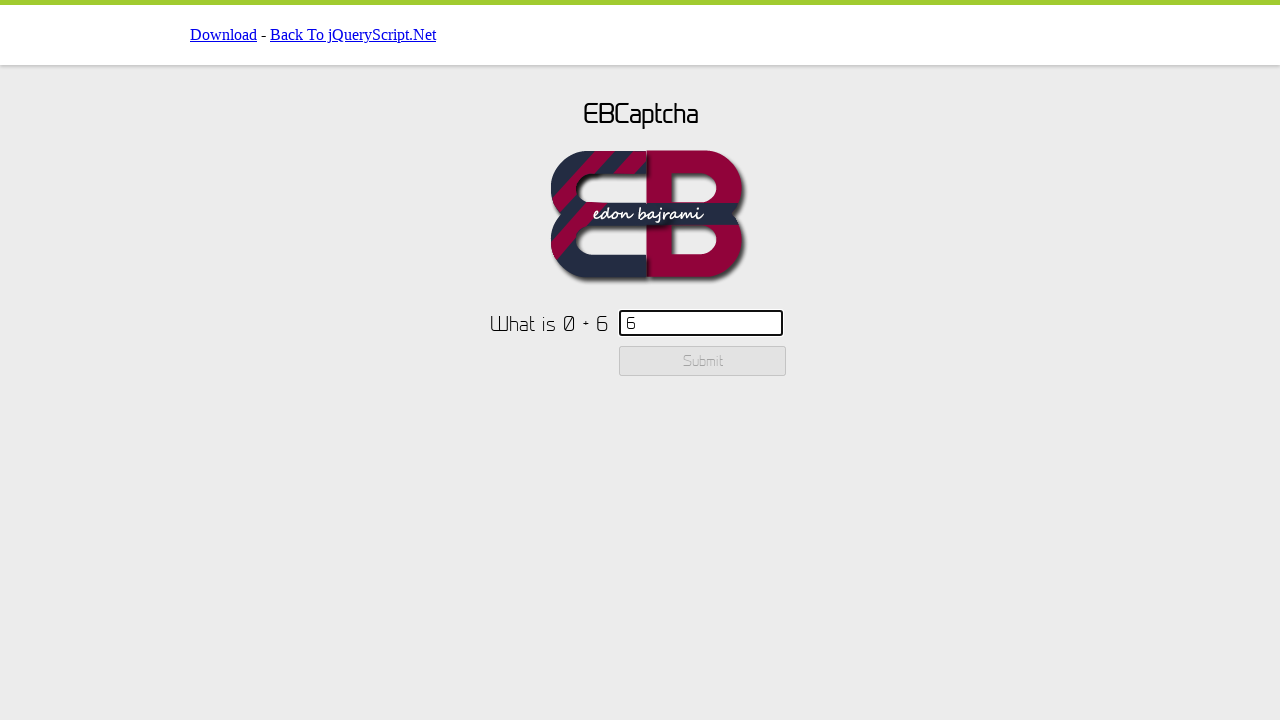